Tests dropdown select functionality by selecting options using different methods (visible text, index, and value) and verifying selections

Starting URL: https://training-support.net/webelements/selects

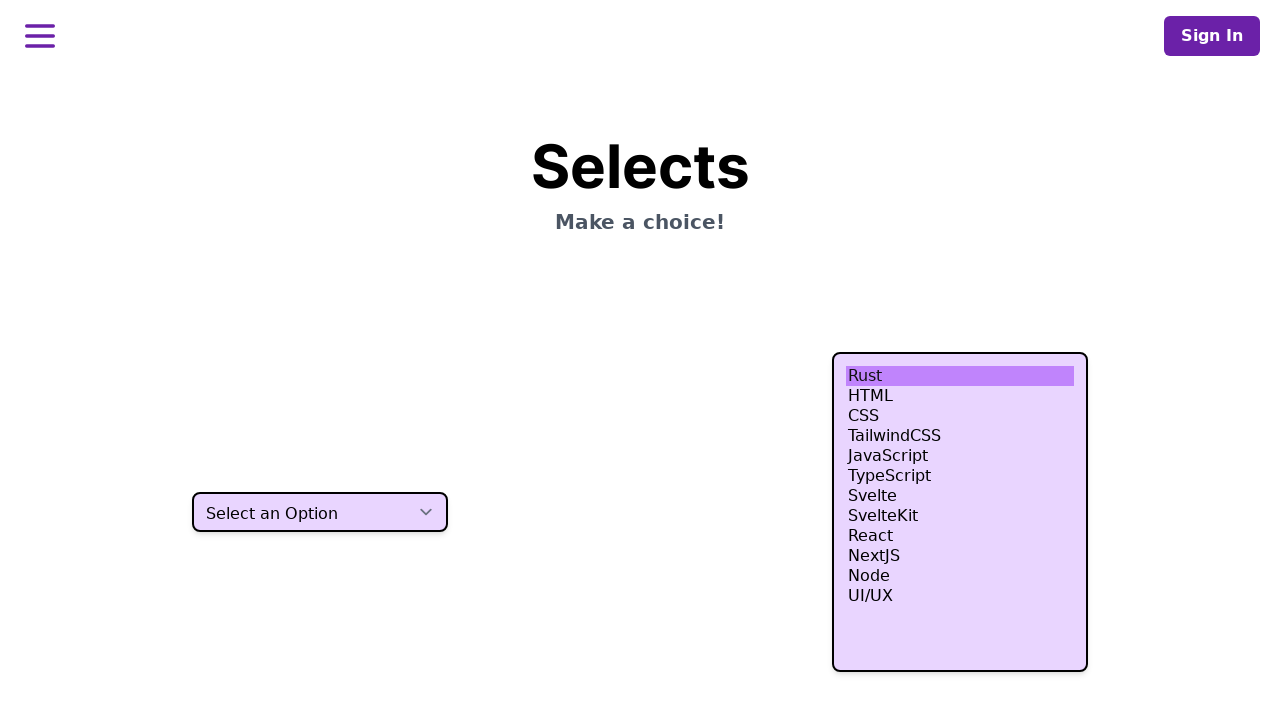

Waited for select dropdown element to load
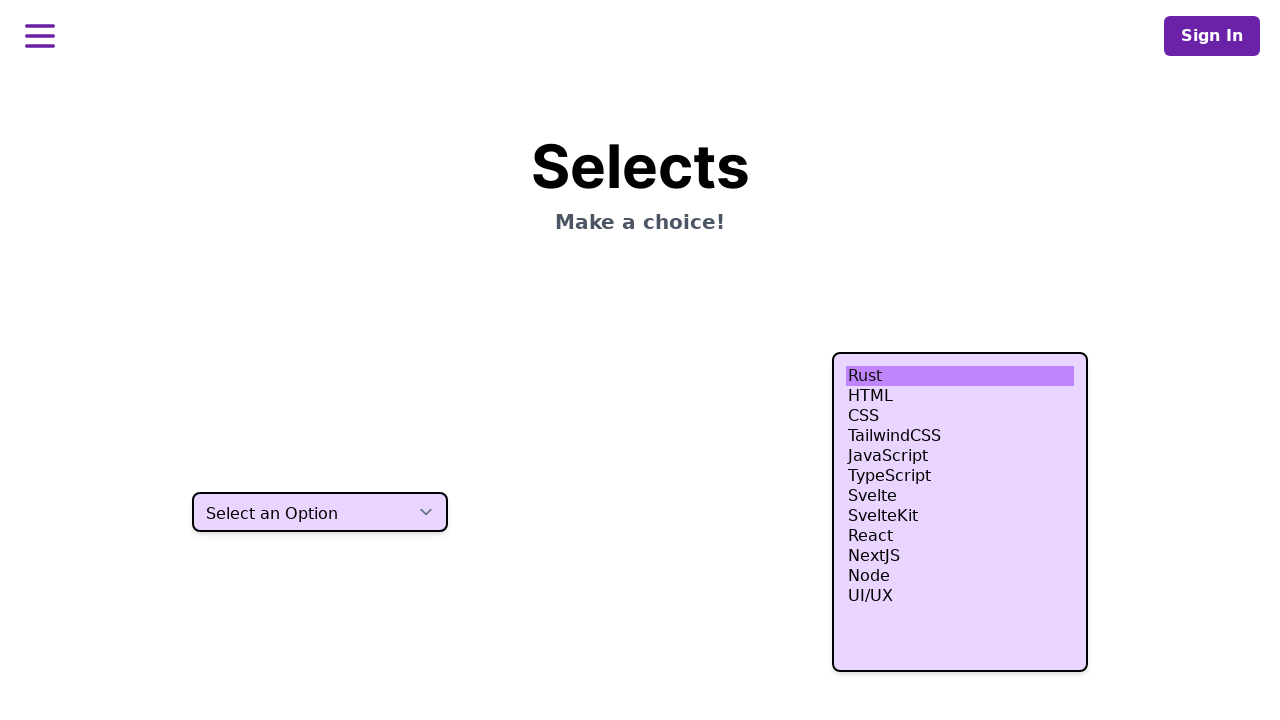

Selected option 'One' using visible text on select.h-10
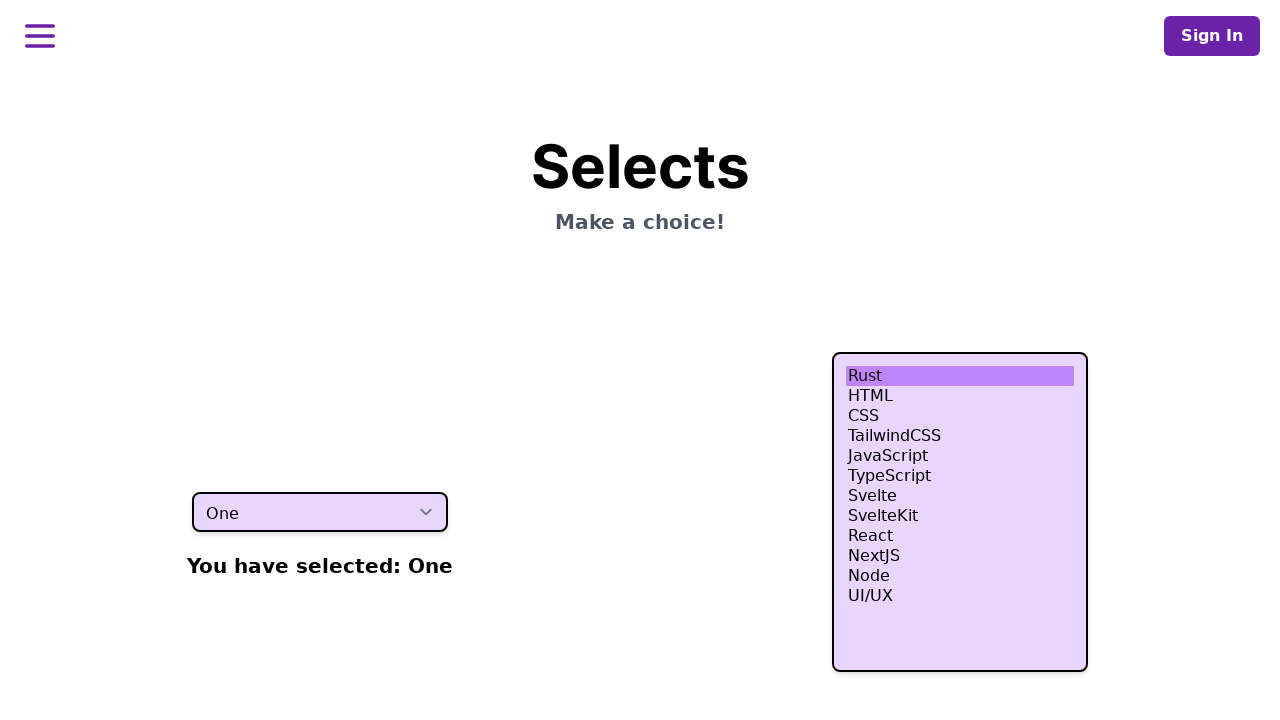

Verified selected option by text: One
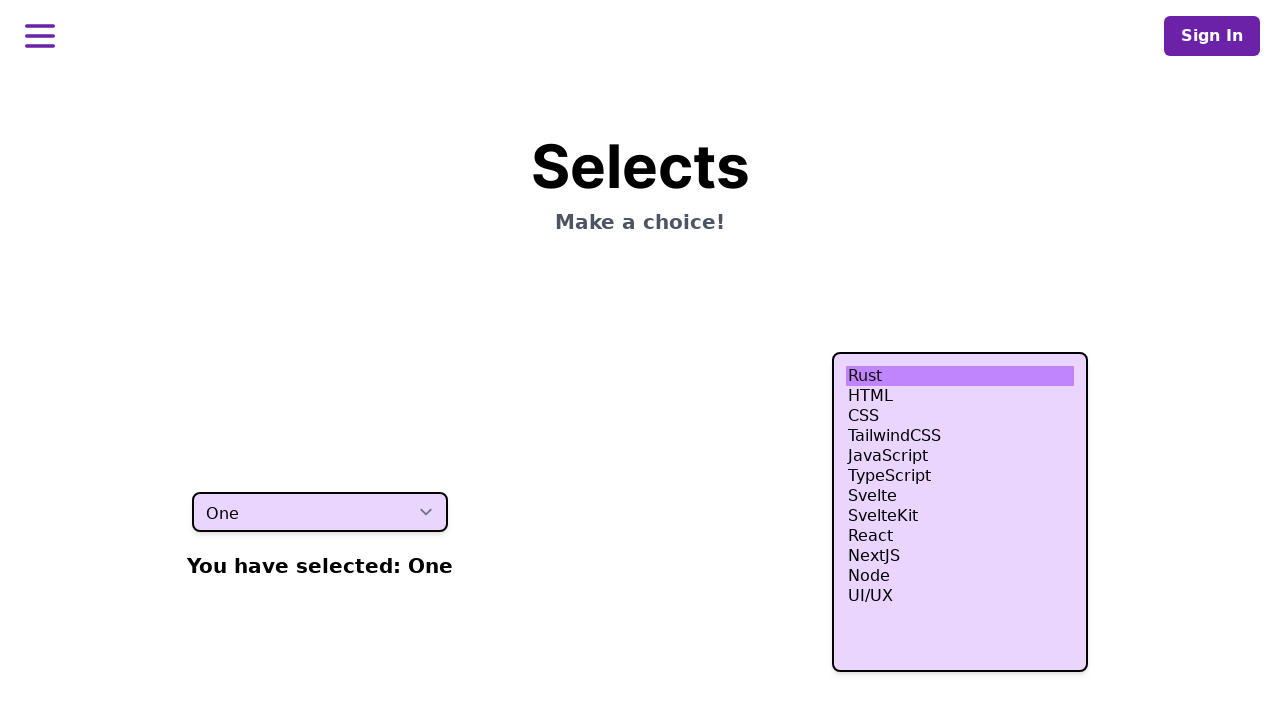

Selected option at index 2 using index method on select.h-10
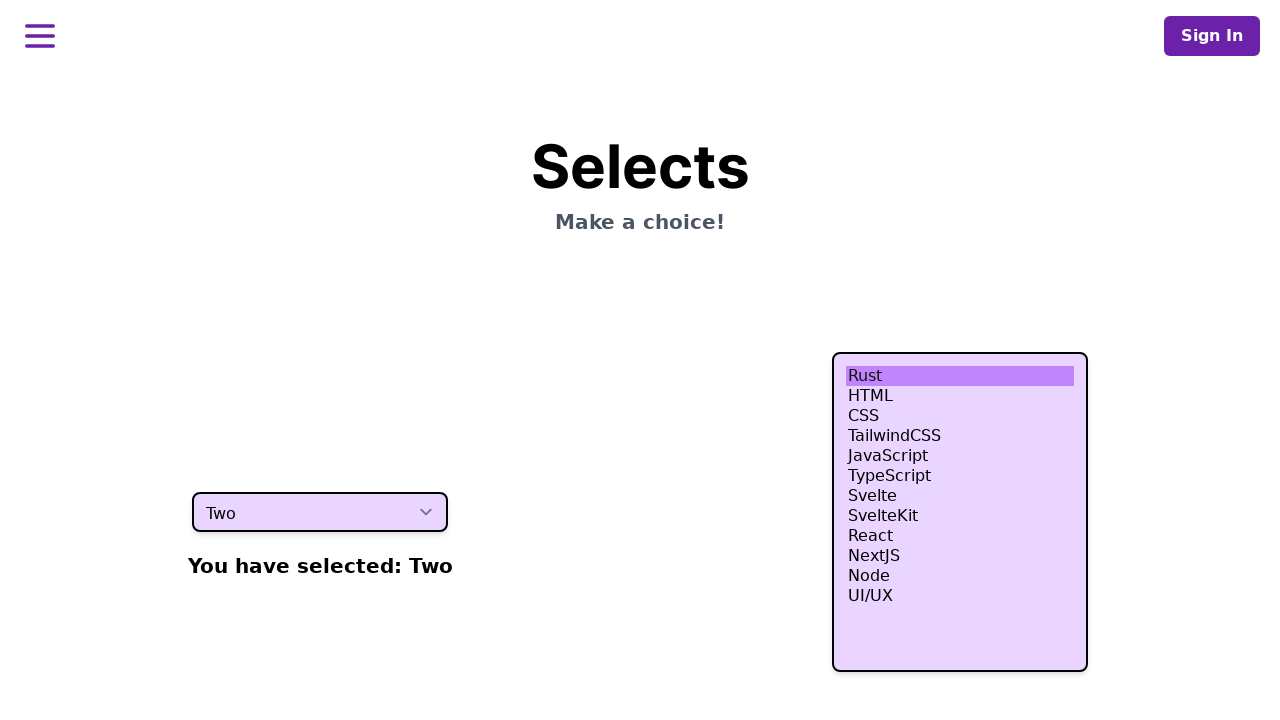

Verified selected option by index: Two
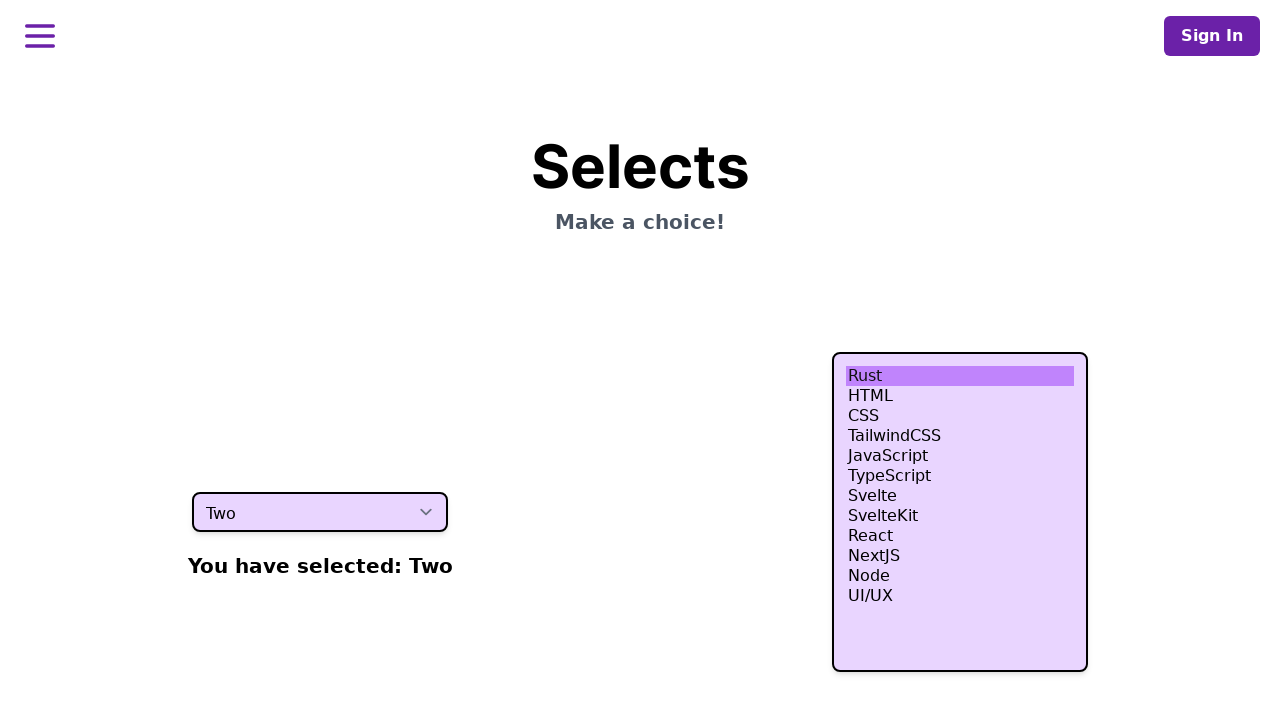

Selected option with value 'three' using value method on select.h-10
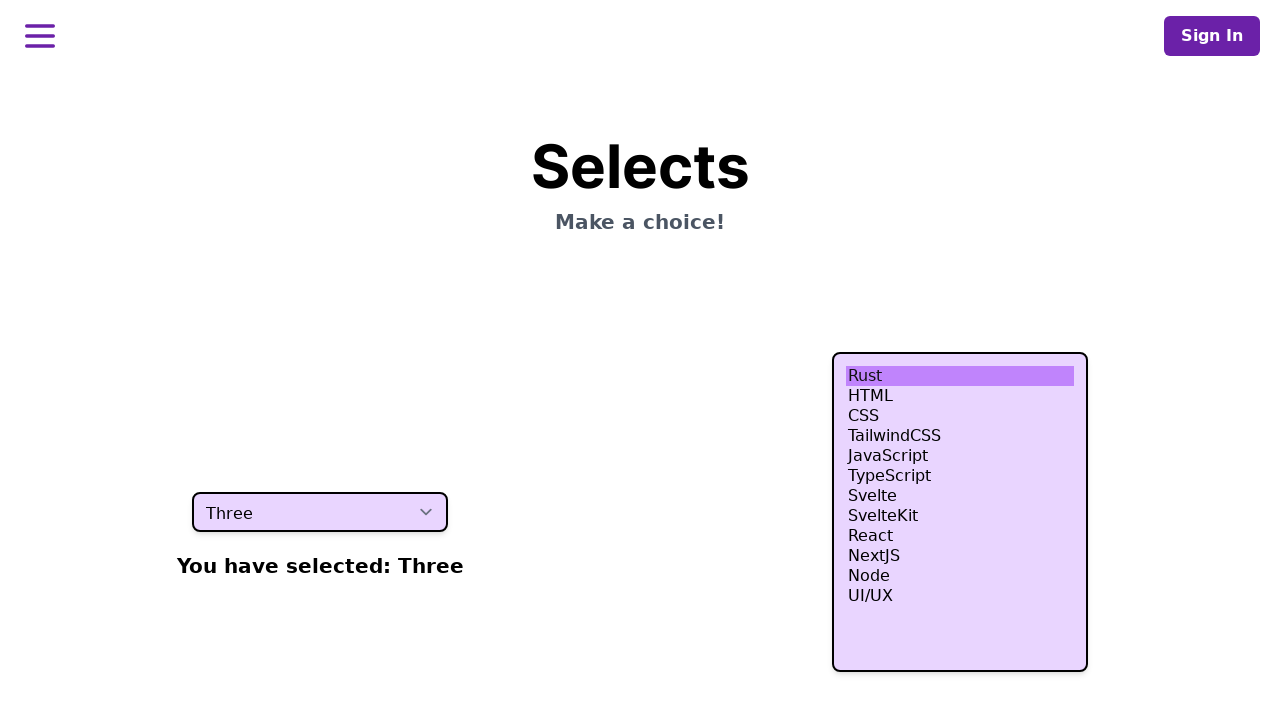

Verified selected option by value: Three
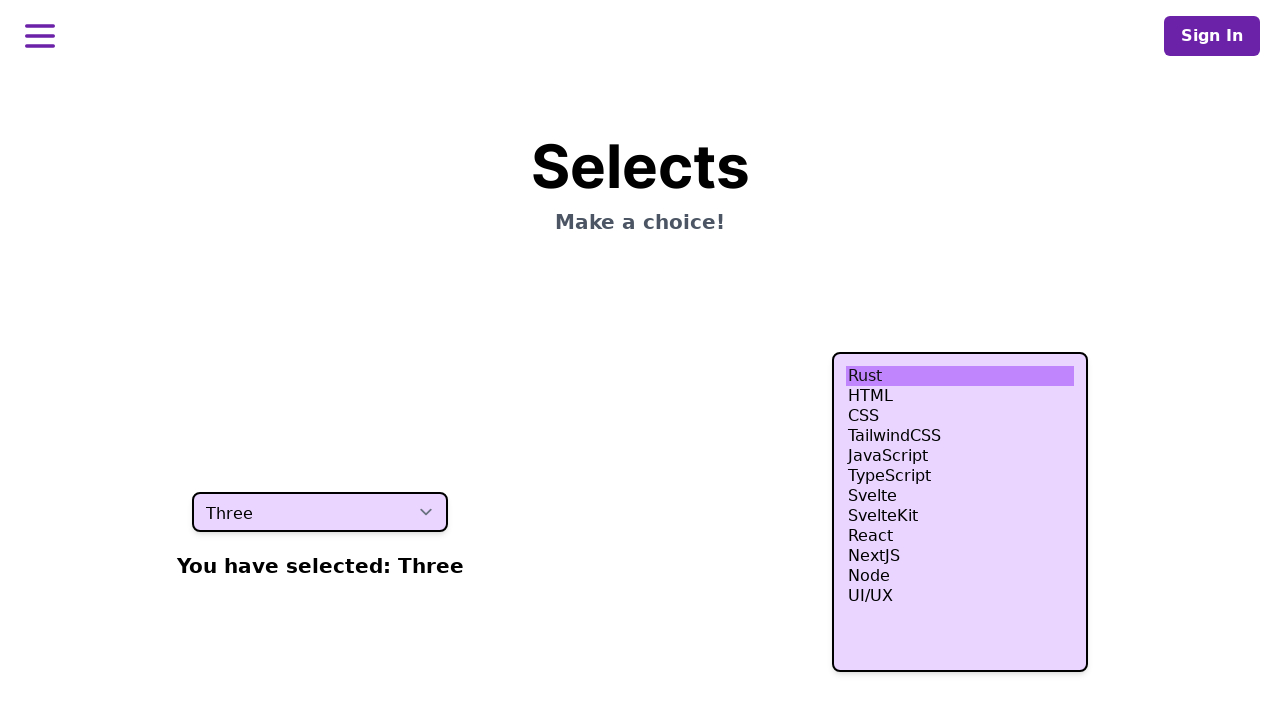

Retrieved all available options from dropdown
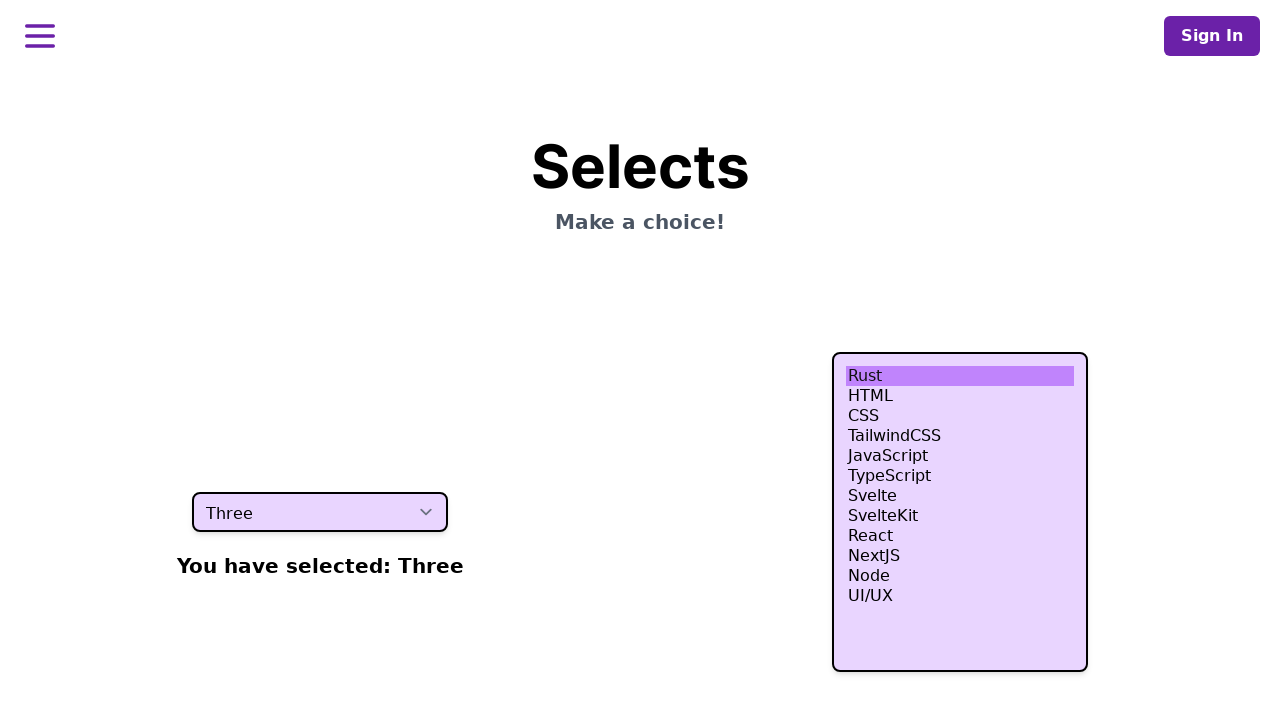

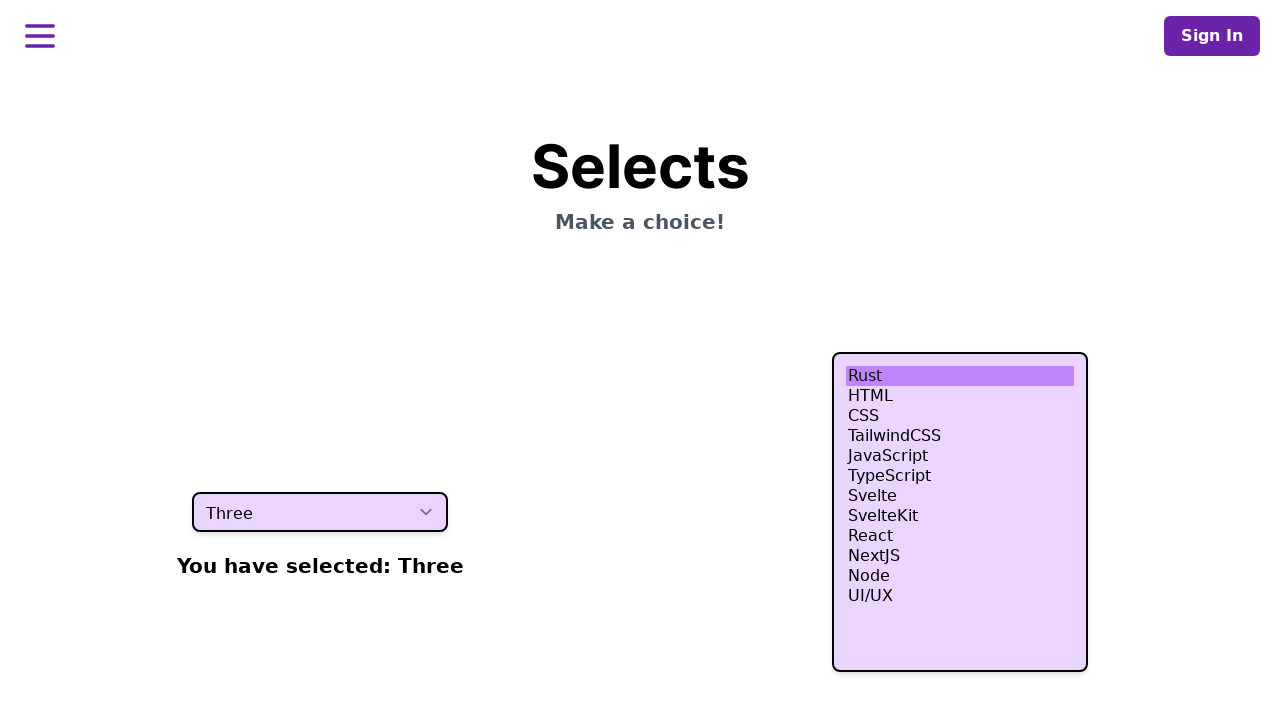